Tests scrolling functionality by scrolling to a "Delivery Information" link at the bottom of the page and clicking on it

Starting URL: https://naveenautomationlabs.com/opencart/

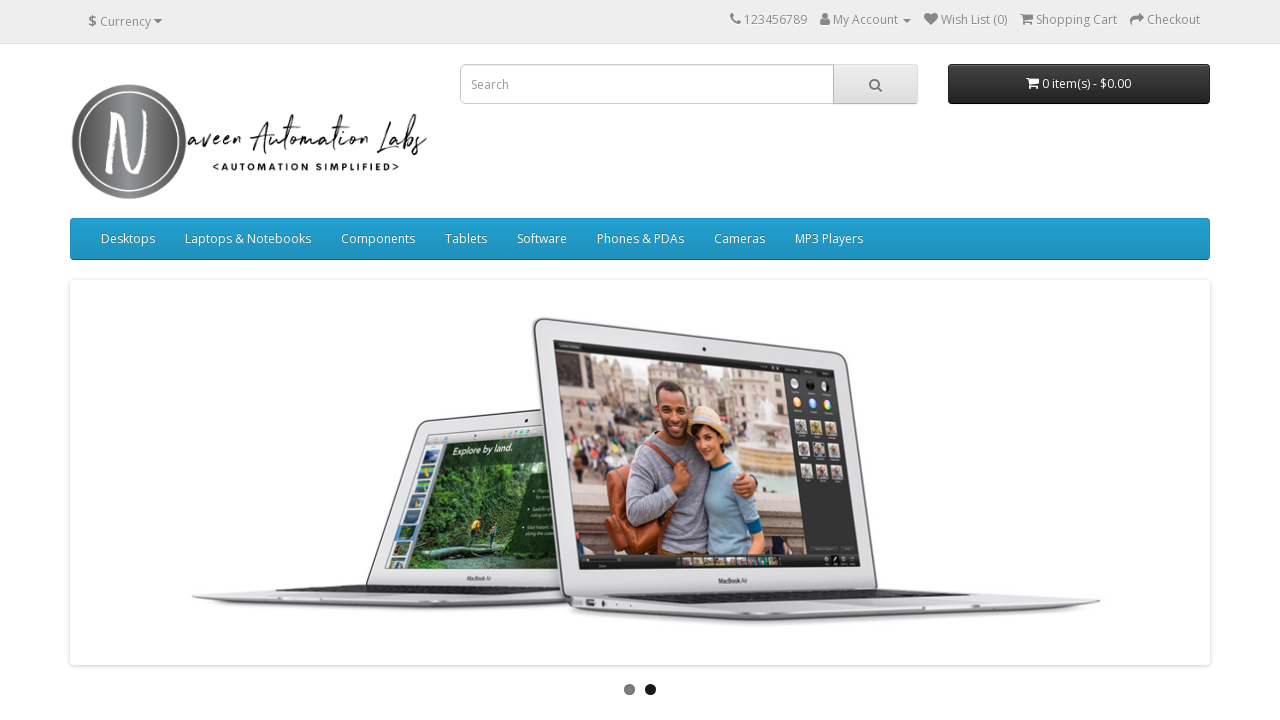

Located 'Delivery Information' link element
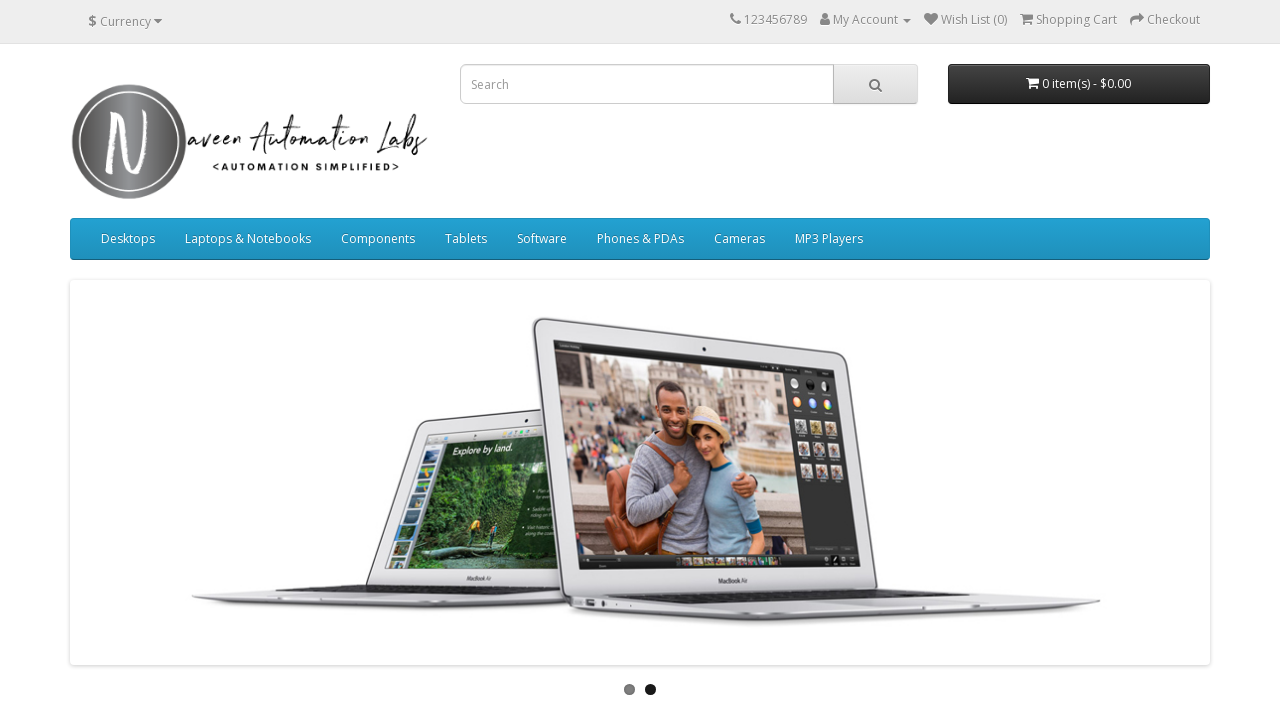

Scrolled to 'Delivery Information' link at bottom of page
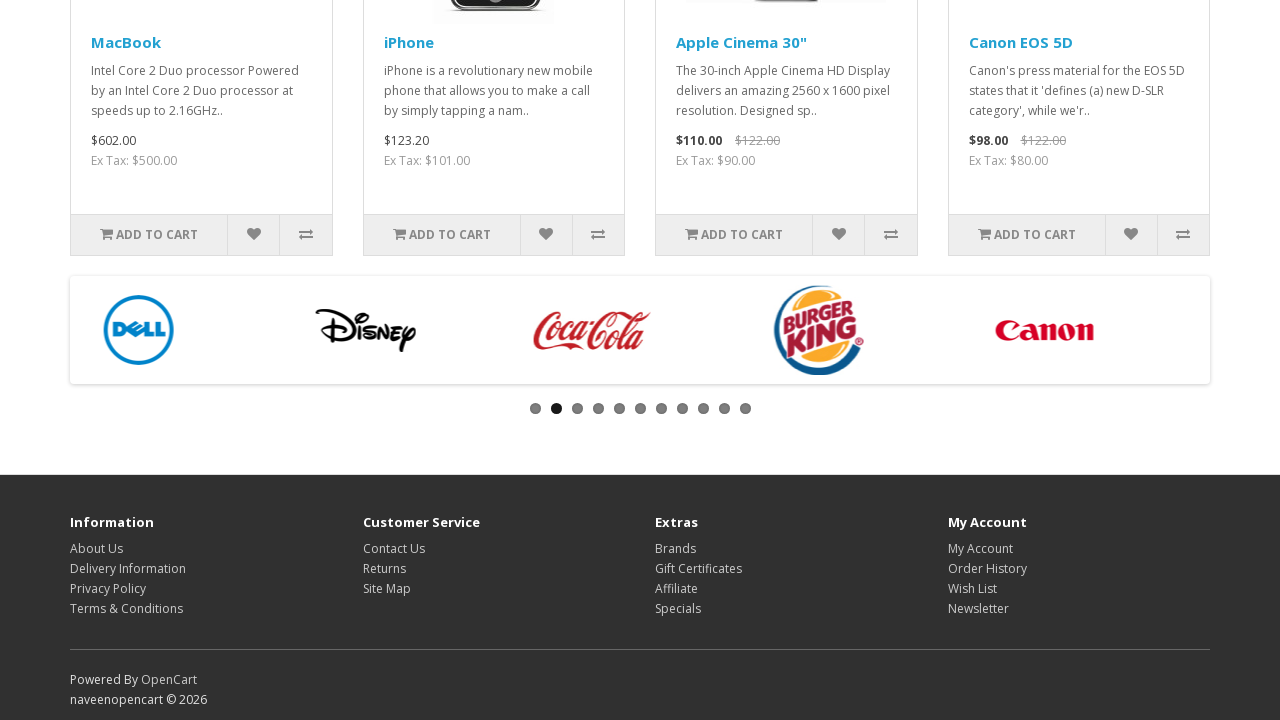

Clicked 'Delivery Information' link at (128, 569) on xpath=//a[text()='Delivery Information']
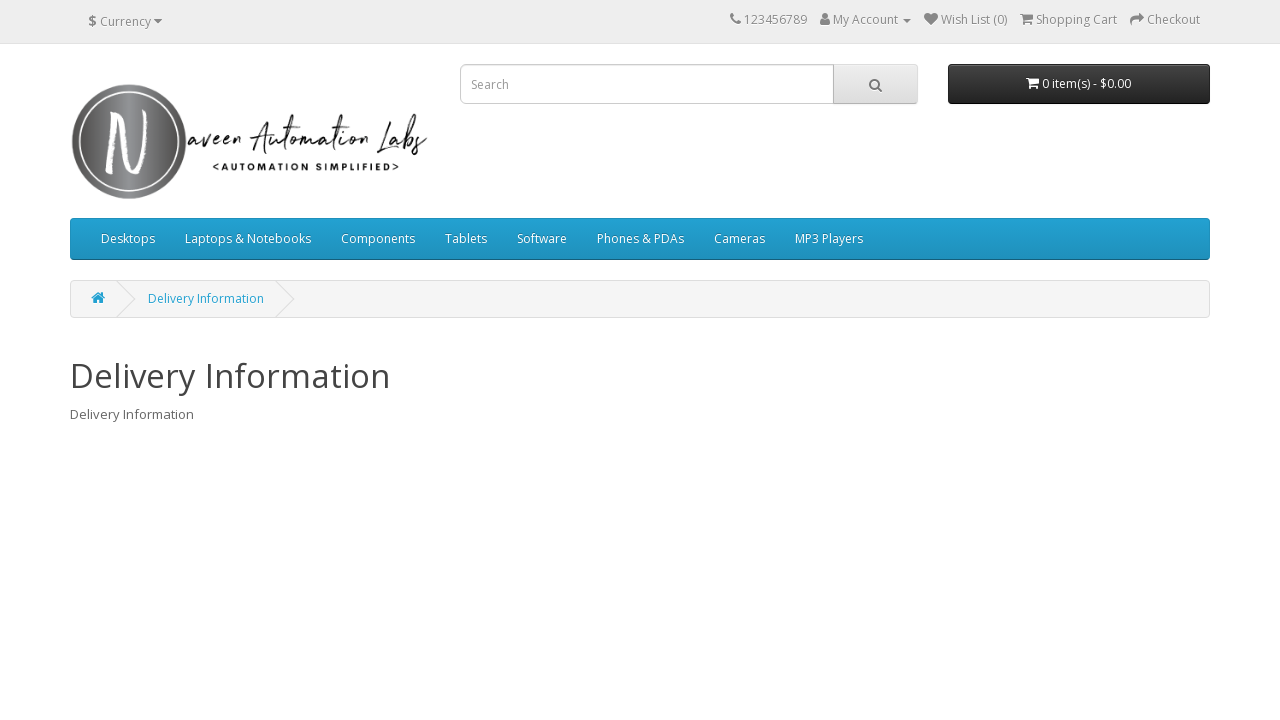

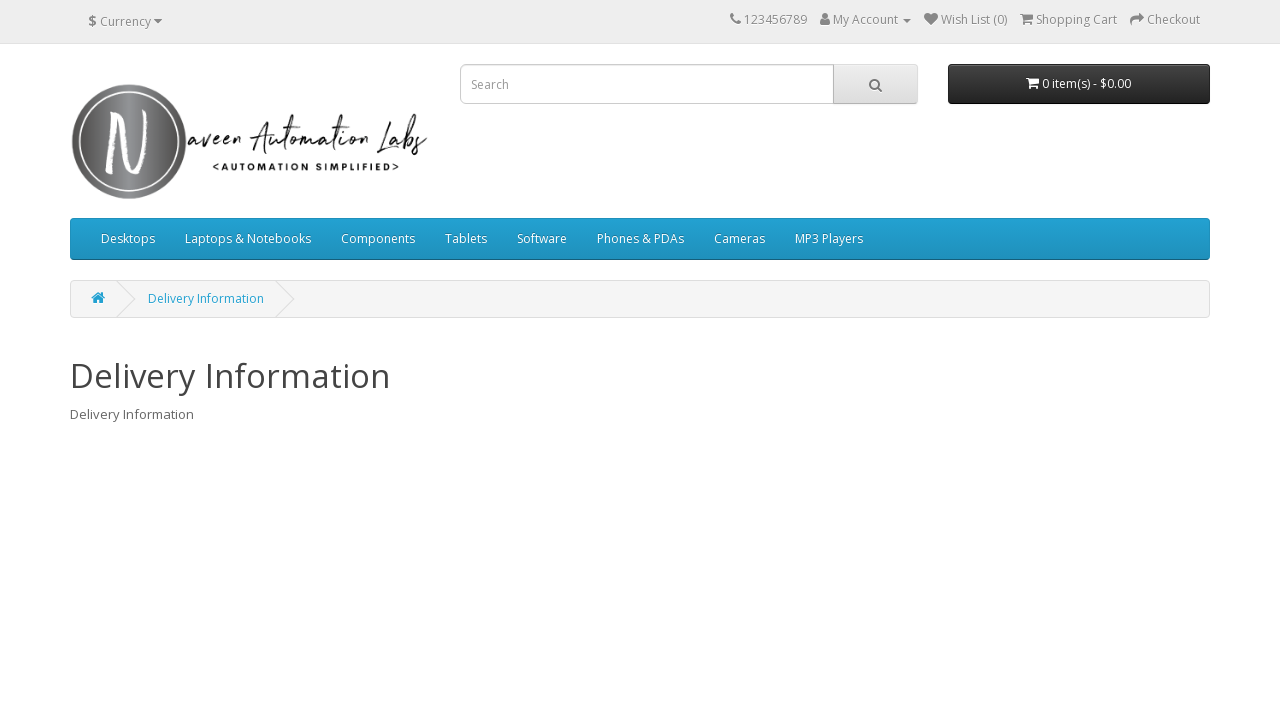